Navigates to Stockbit website and clicks on the Investing menu, then verifies the page title.

Starting URL: https://stockbit.com/

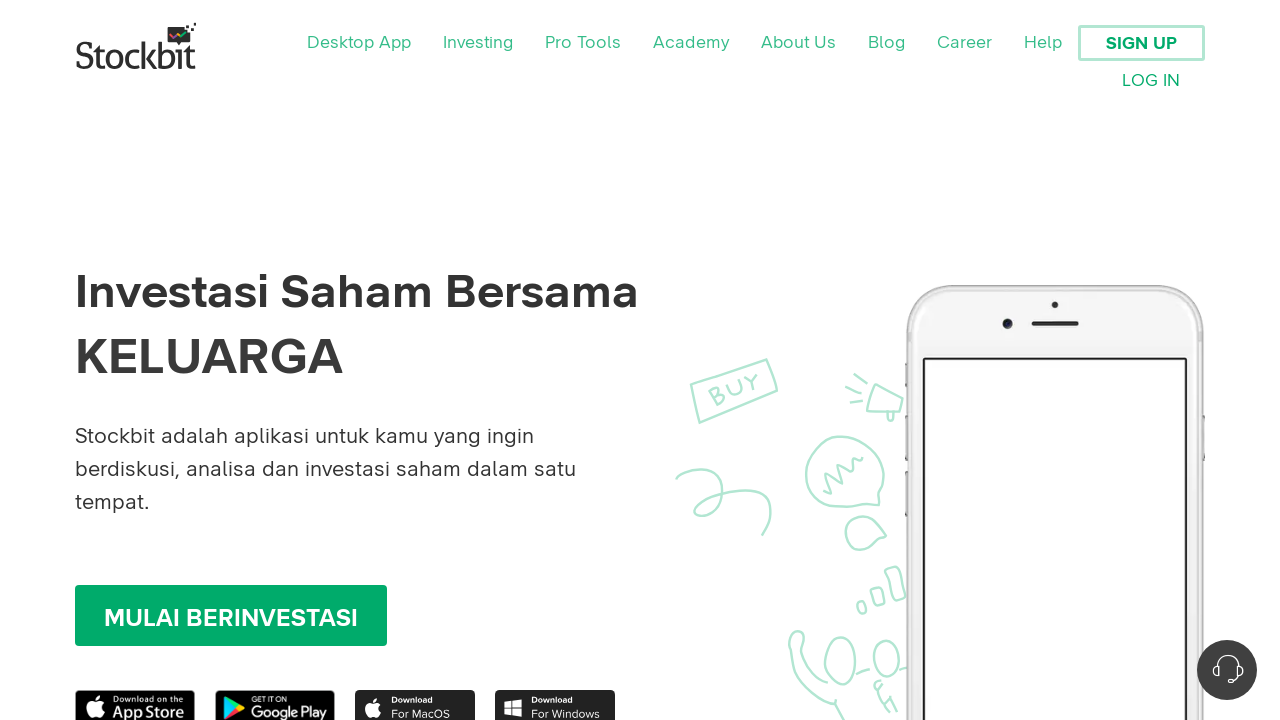

Waited for page DOM to be fully loaded
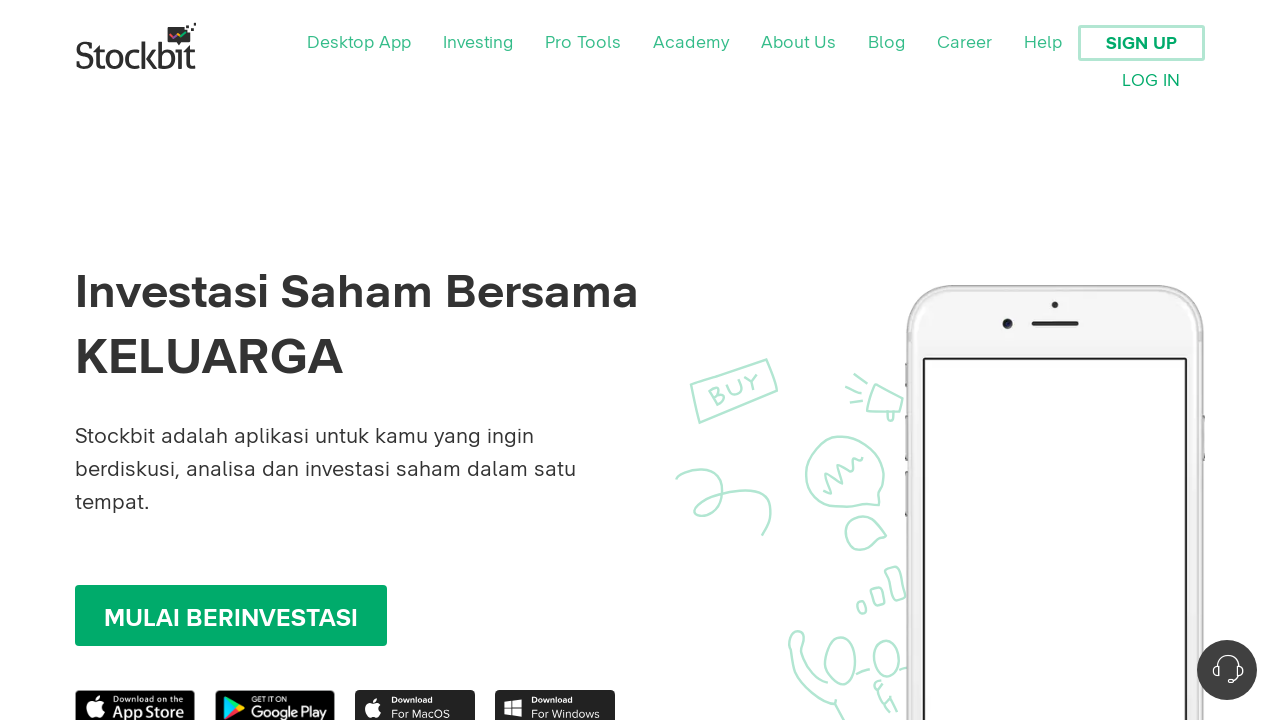

Clicked on Investing menu at (478, 43) on text=Investing
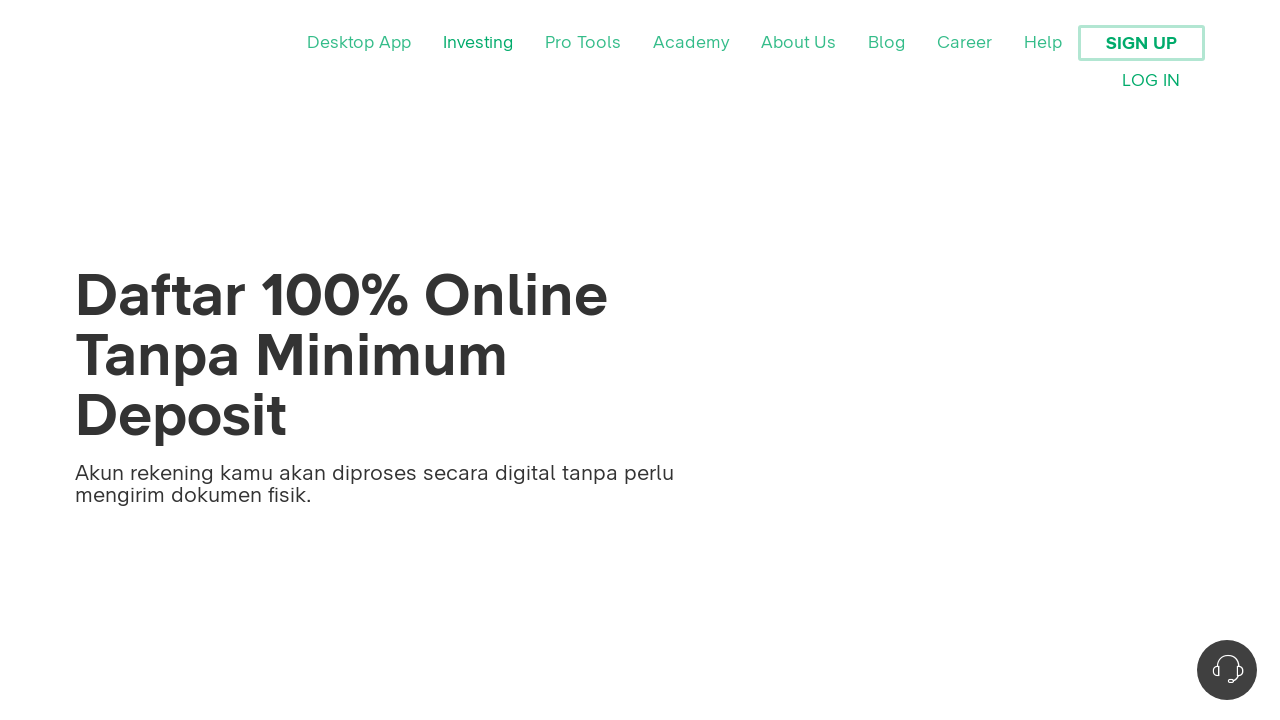

Waited for page load to complete
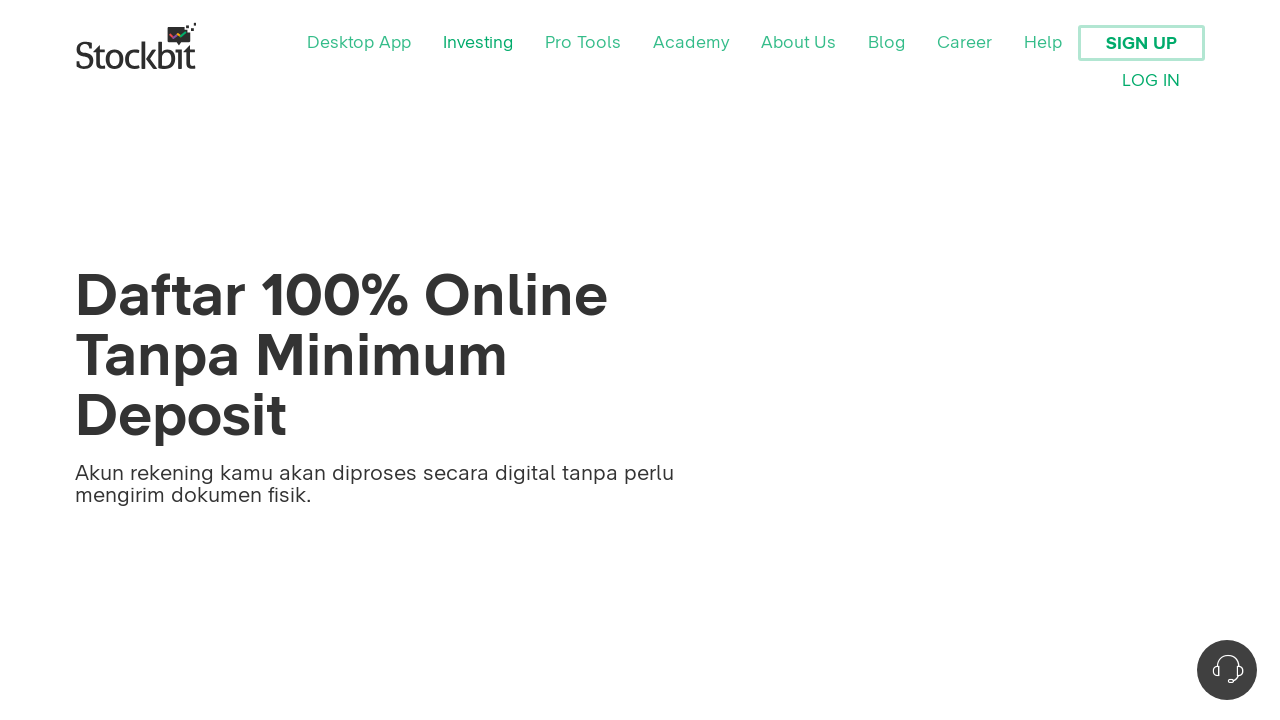

Waited 2000ms for page to stabilize
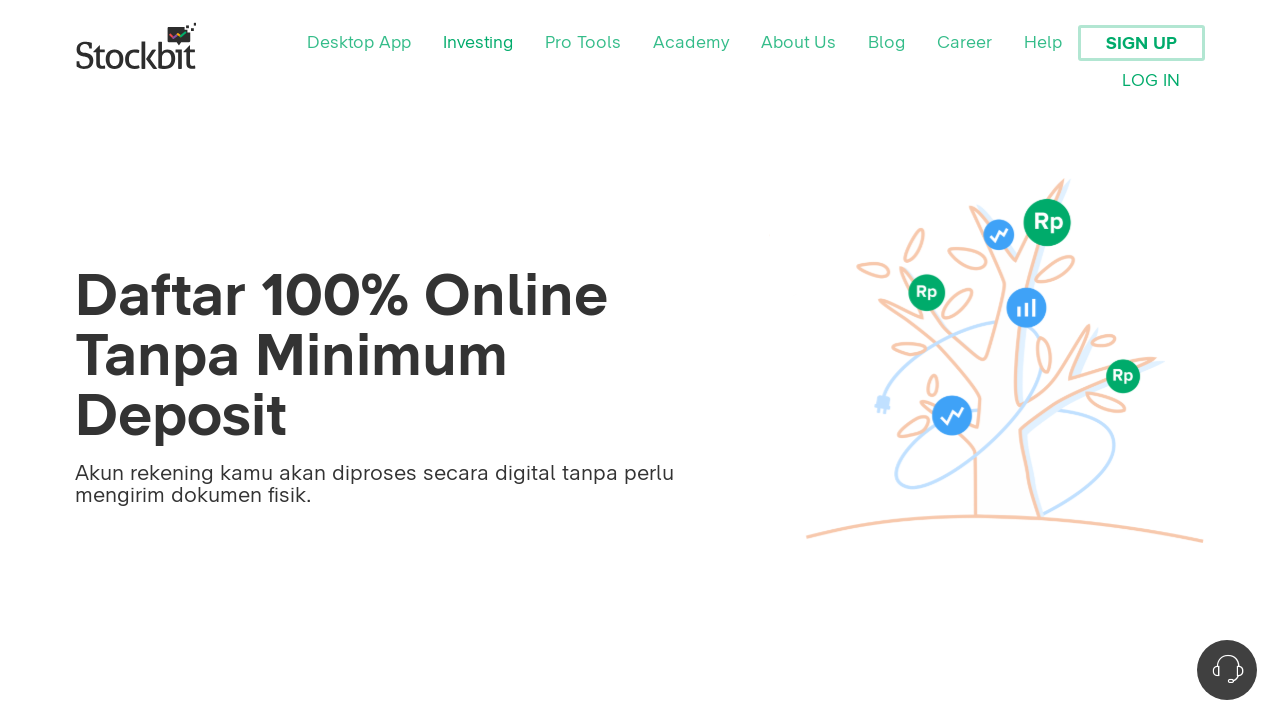

Retrieved page title: Stockbit - Mulai Investasi Saham | Stockbit - Investasi Saham Bersama Komunitas Saham Terbesar di Indonesia
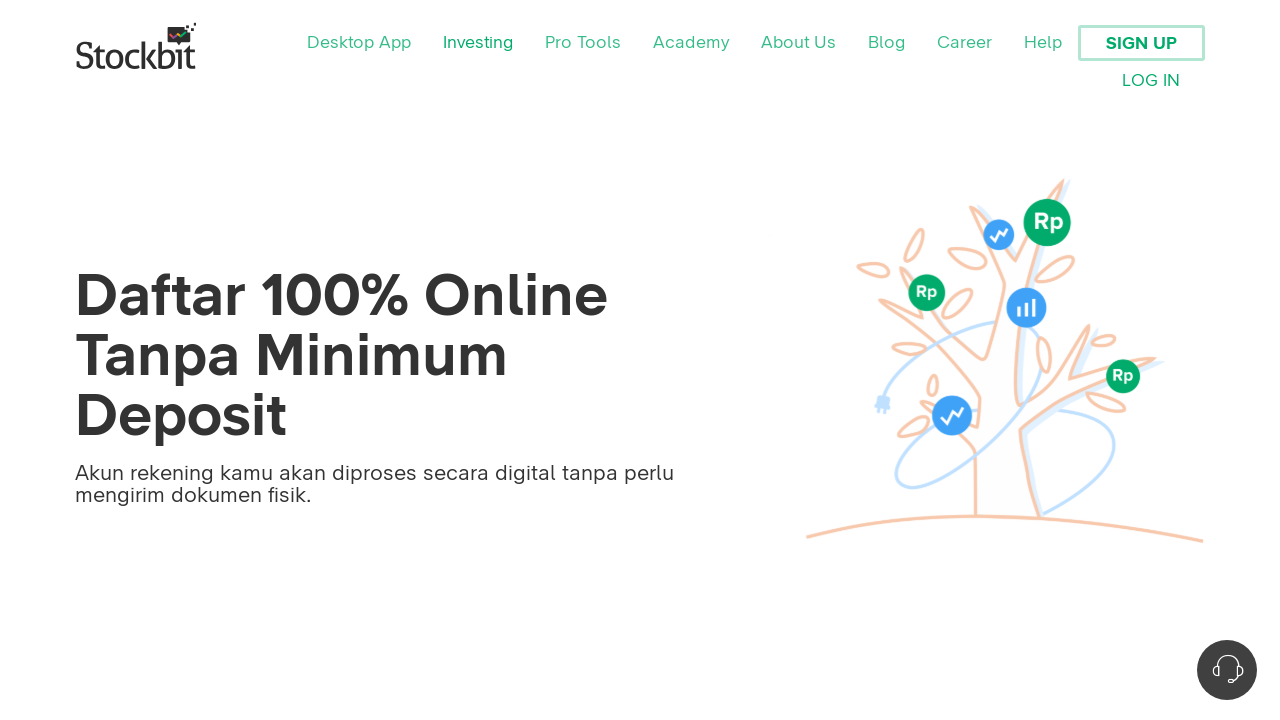

Printed page title to console
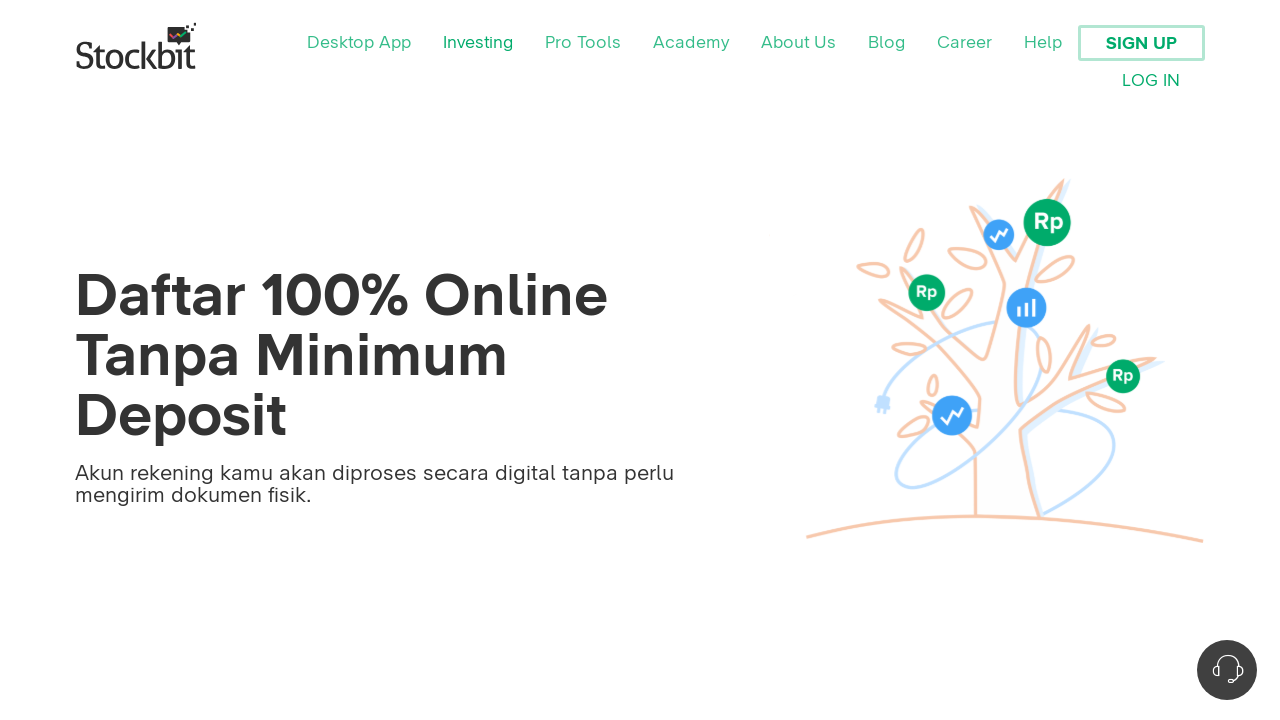

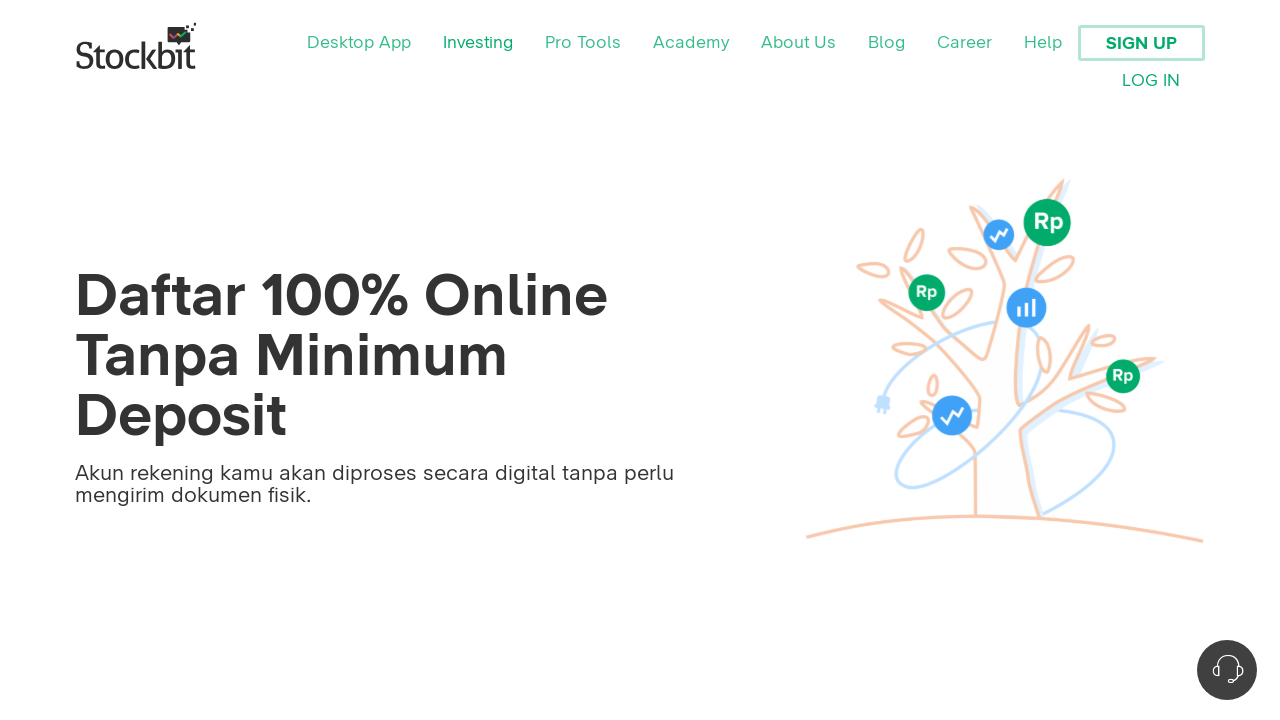